Navigates to carbon.now.sh with synthwave-84 theme and pre-filled code, then clicks the Export button to generate a code snippet image

Starting URL: https://carbon.now.sh/?bg=rgba(249%2C237%2C212%2C0)&t=synthwave-84&wt=none&l=application%2Fjson&ds=true&dsyoff=20px&dsblur=0px&wc=true&wa=true&pv=56px&ph=0px&ln=false&fl=1&fm=IBM%20Plex%20Mono&fs=14.5px&lh=153%25&si=false&es=4x&wm=false&code=console.log%28%22Hello%20World%22%29

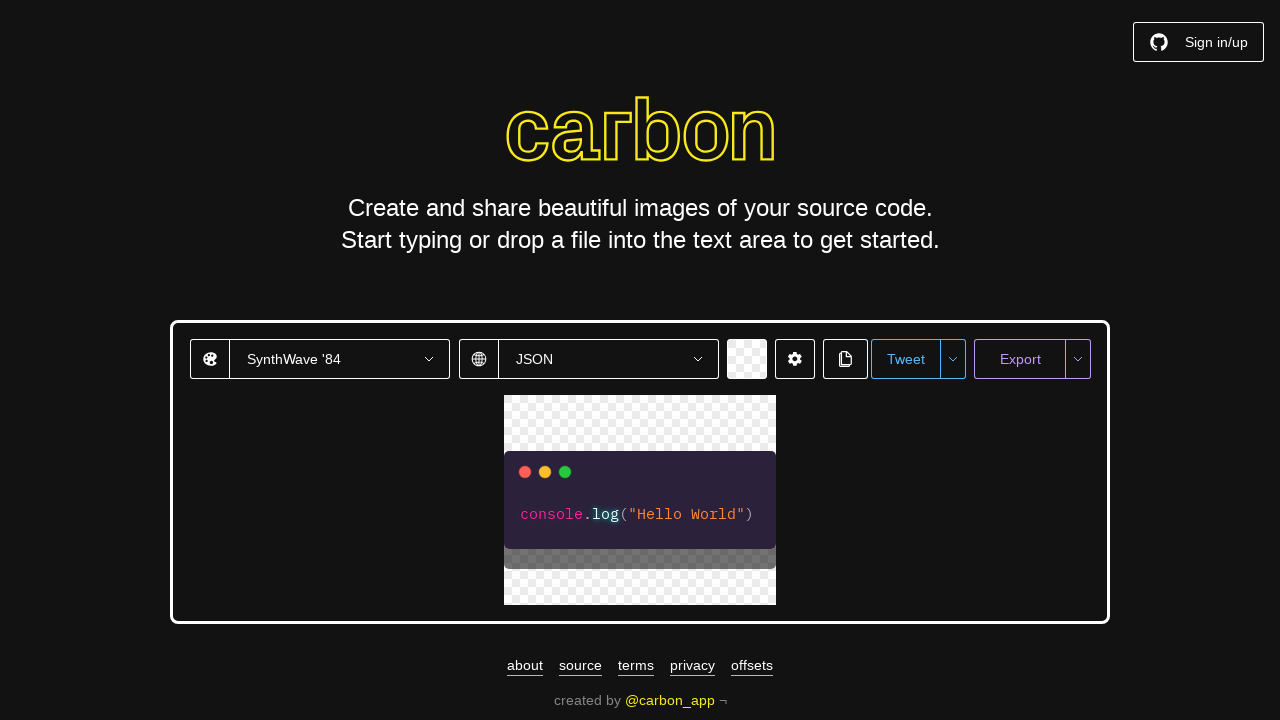

Waited for Export button to load on carbon.now.sh with synthwave-84 theme and pre-filled code
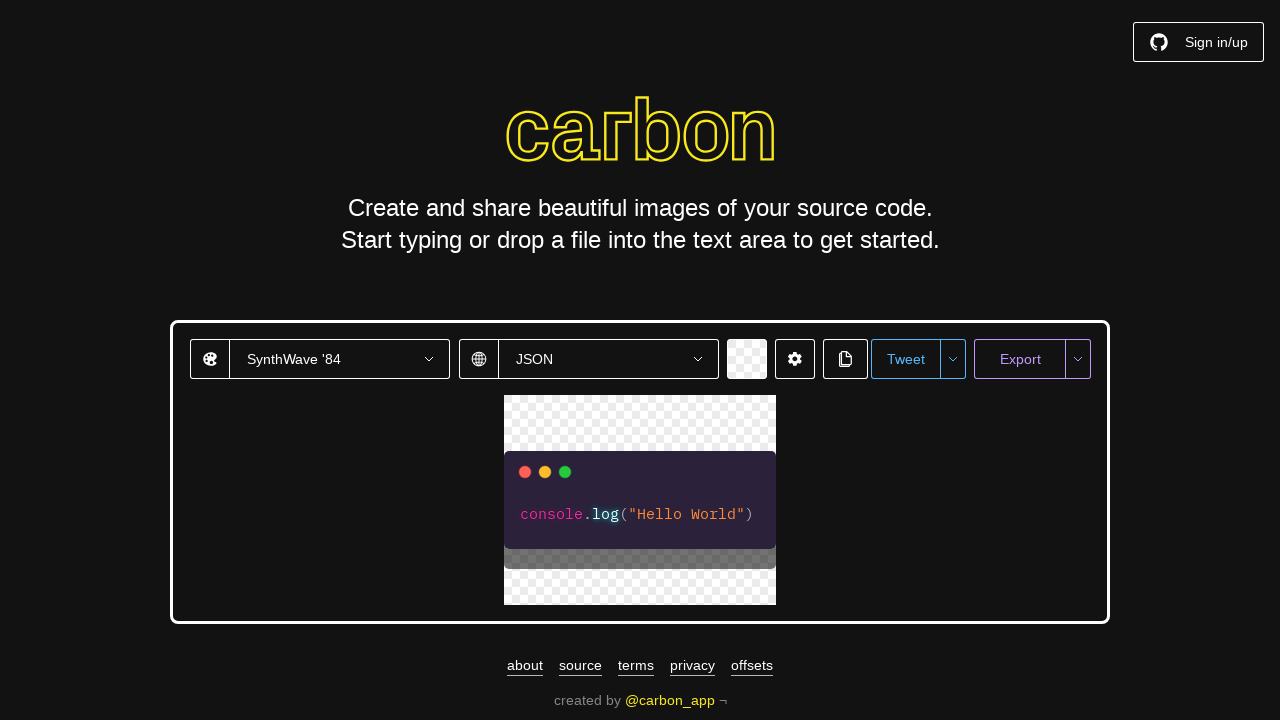

Clicked Export button to generate code snippet image at (1020, 359) on xpath=//button[contains(text(),'Export')]
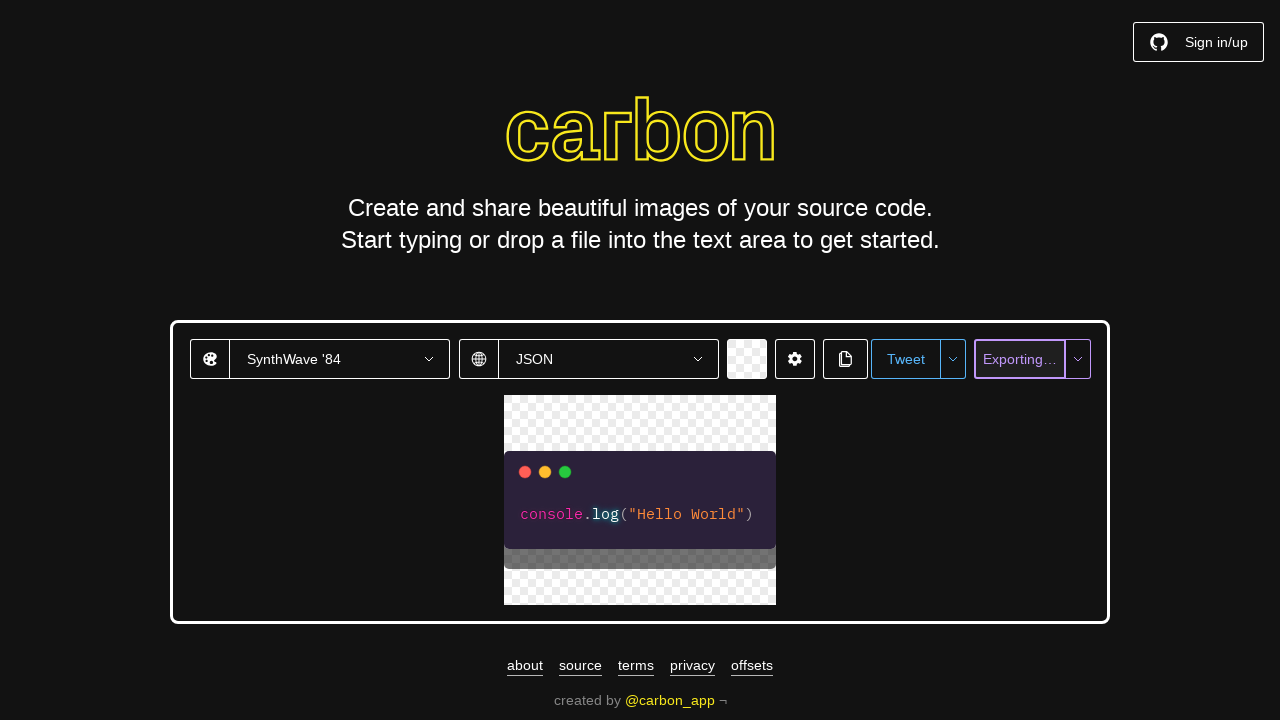

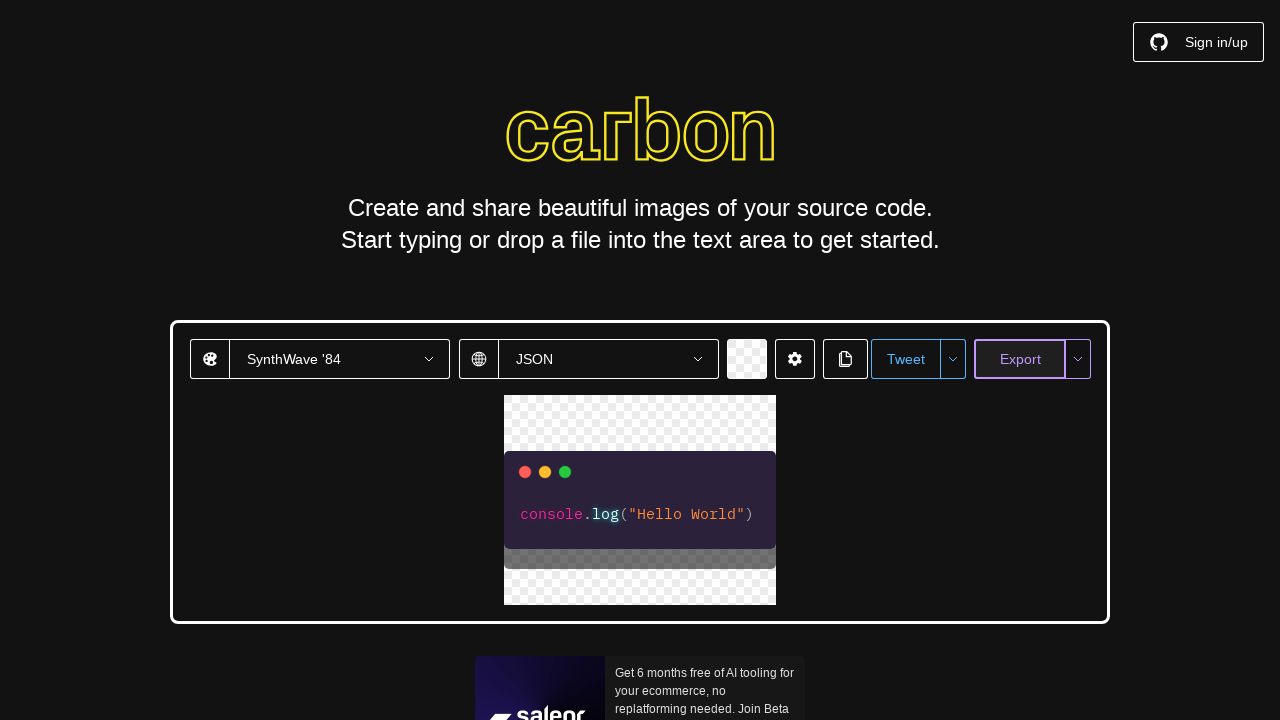